Tests an online addition calculator by entering two numbers and pressing the add button to perform addition calculation.

Starting URL: https://www.marshu.com/articles/calculate-addition-calculator-add-two-numbers.php

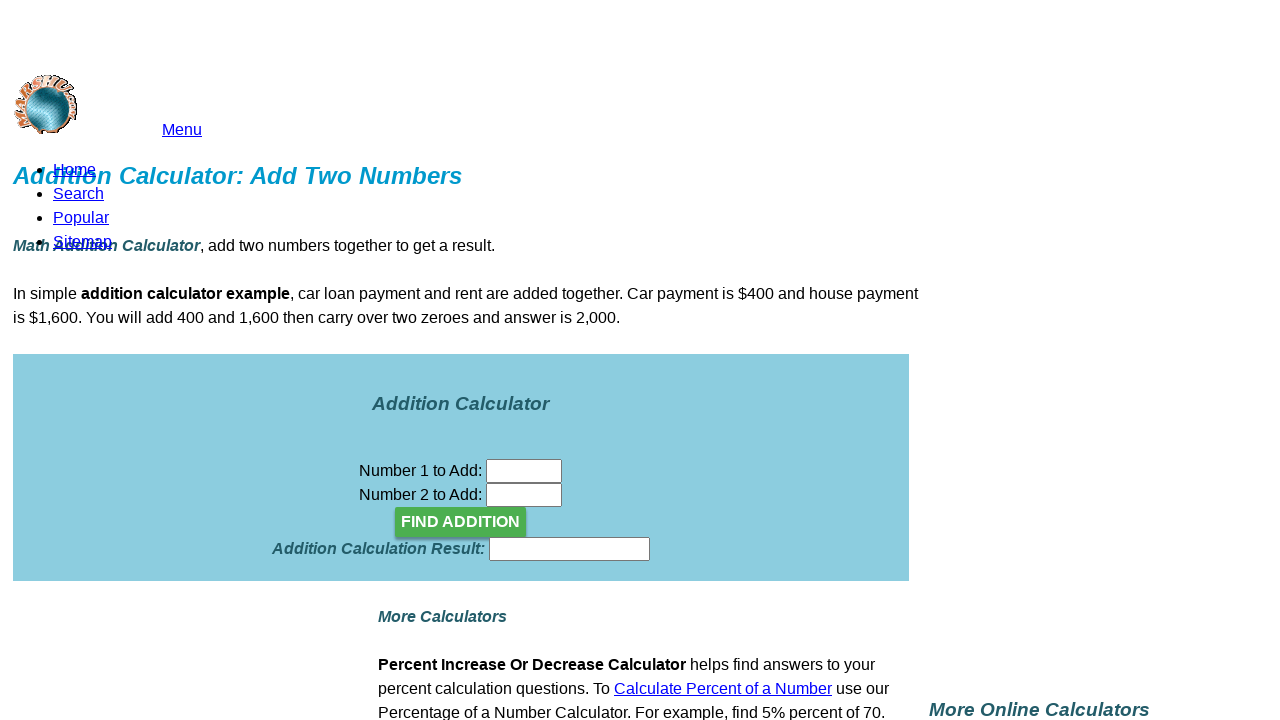

Entered first number (50) into the calculator on input[name='n01']
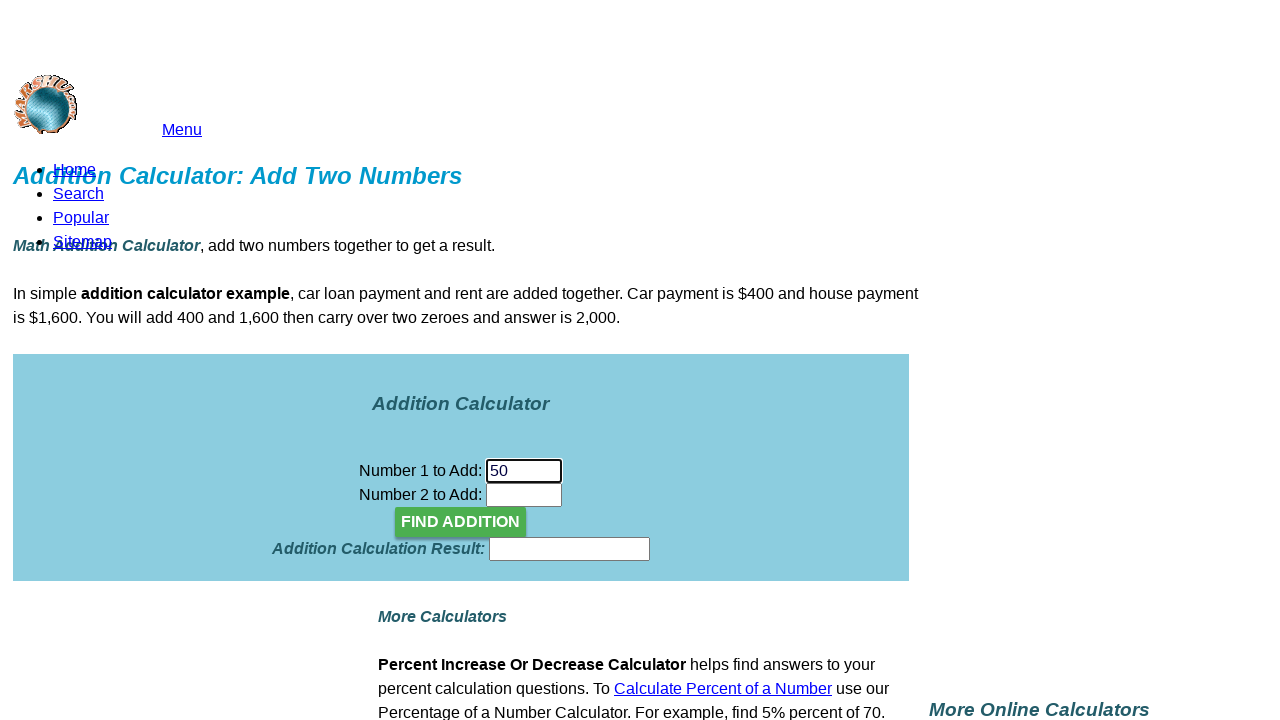

Entered second number (70) into the calculator on input[name='n02']
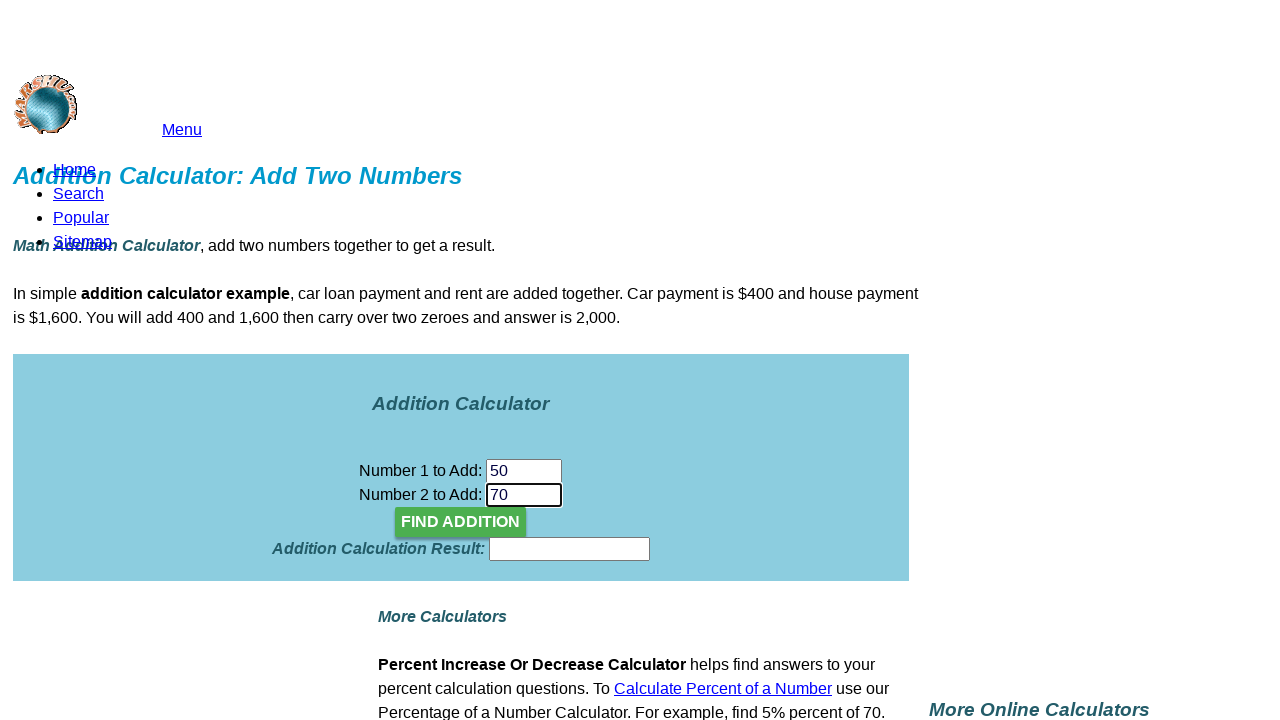

Clicked the add button to perform addition at (461, 522) on input[type='button']
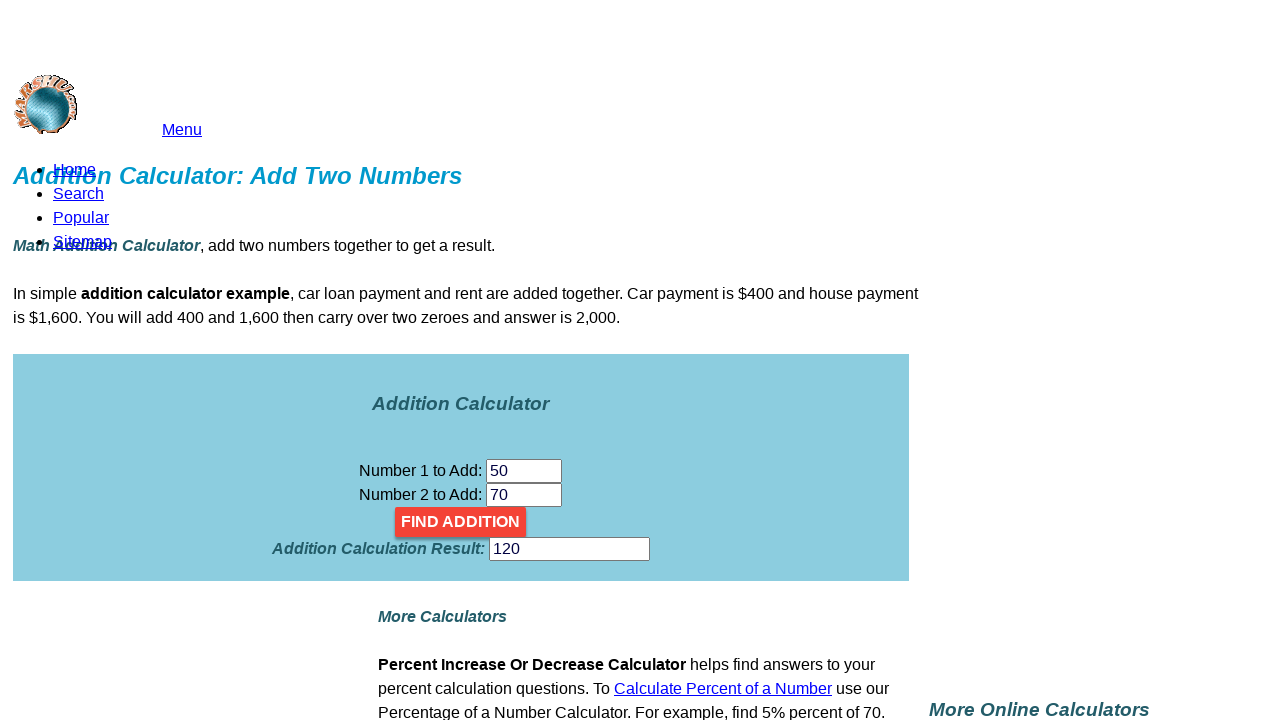

Waited for result to be calculated
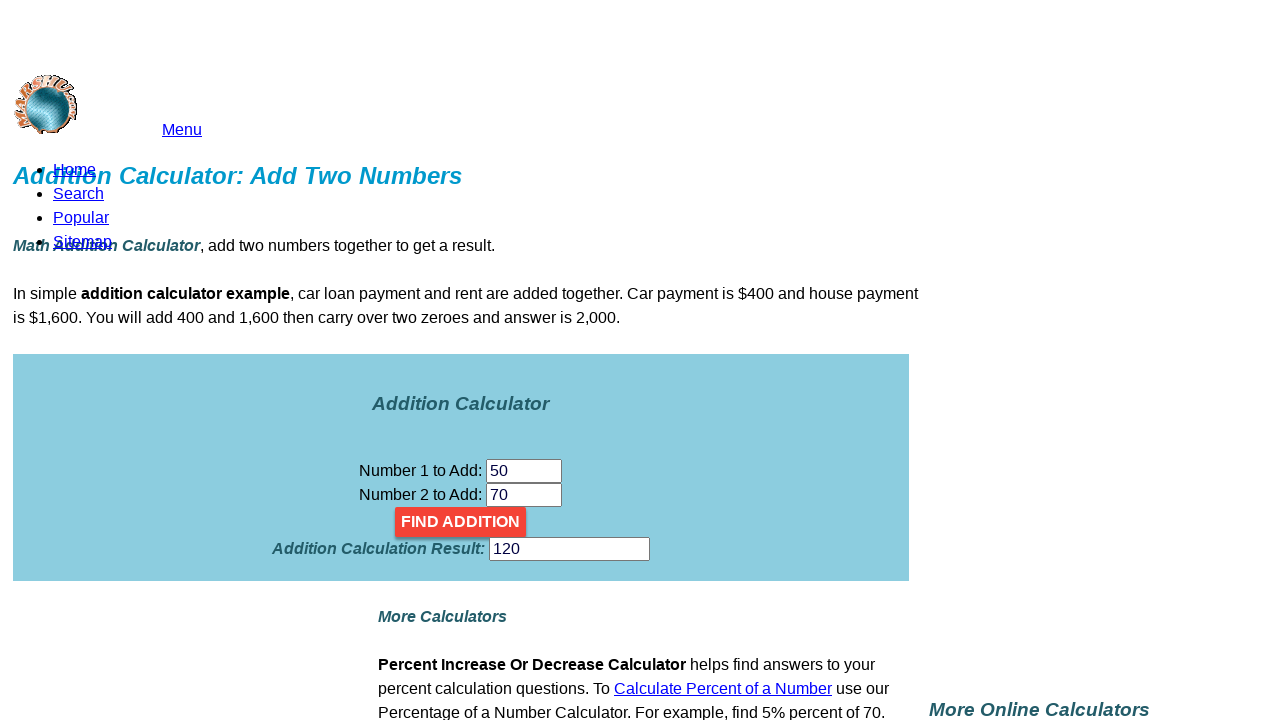

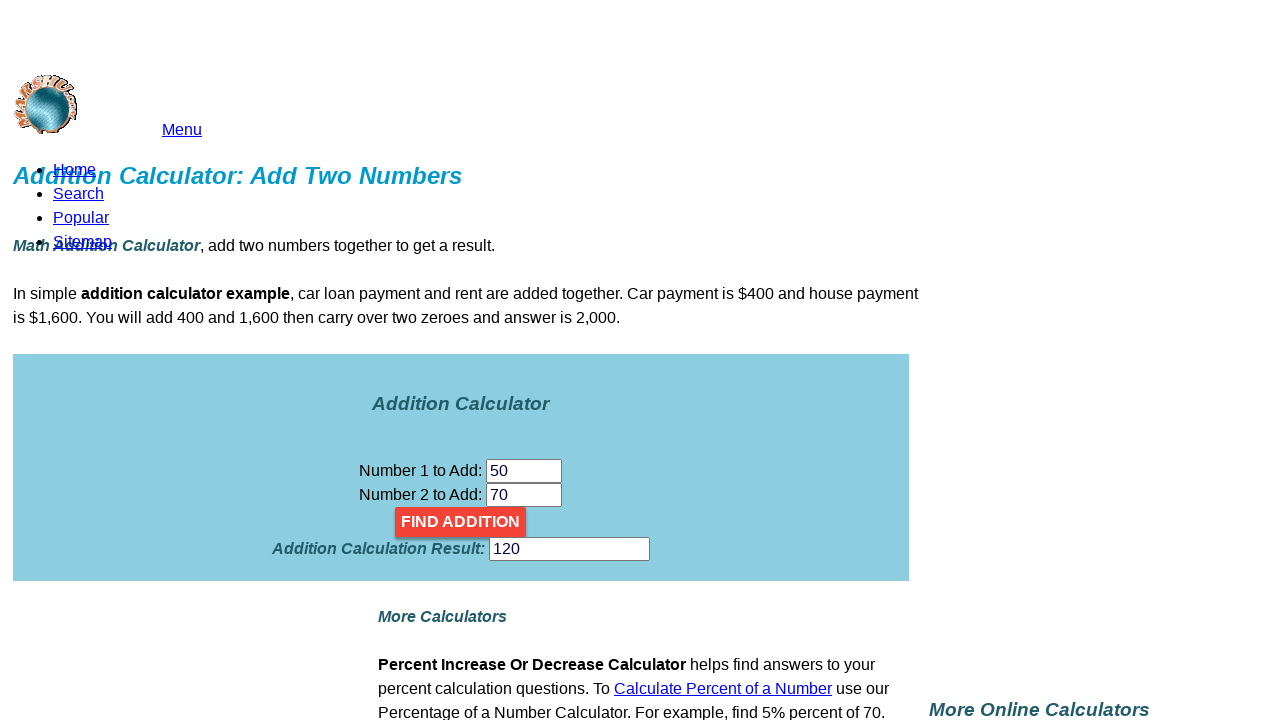